Tests clicking the new user registration link using exact link text on a government portal

Starting URL: https://portaldev.cms.gov/portal/

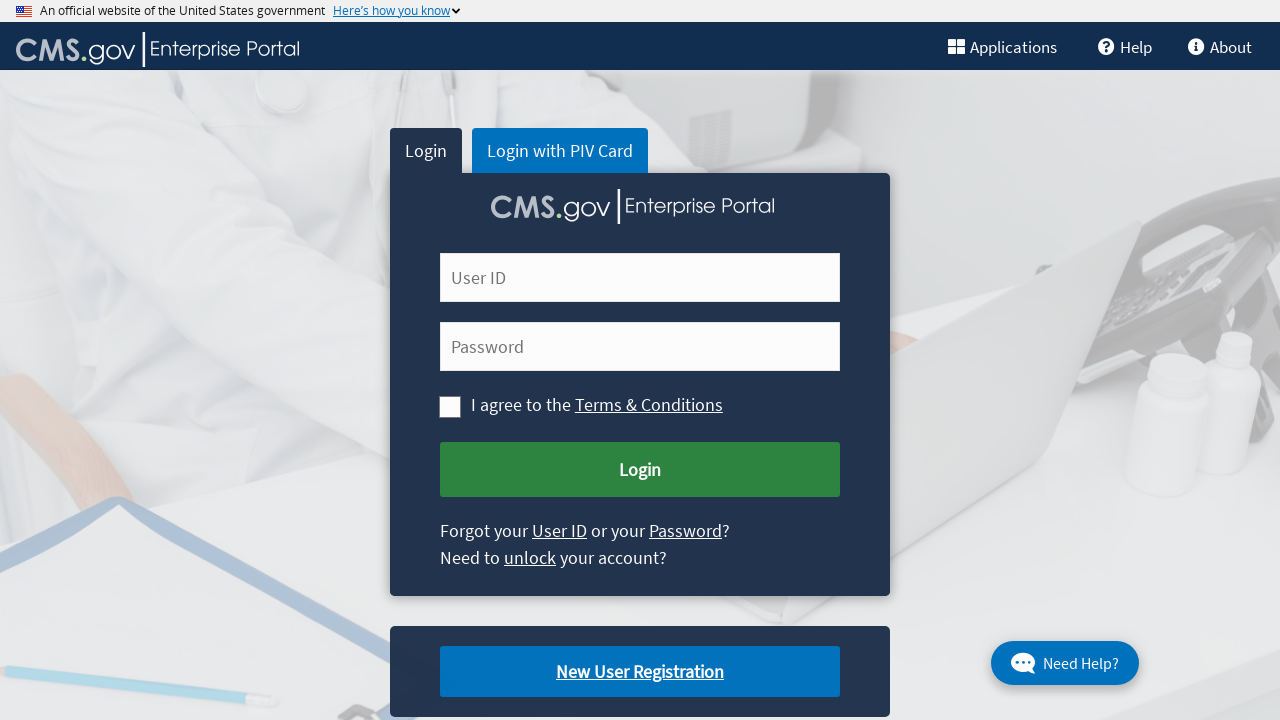

Navigated to CMS government portal home page
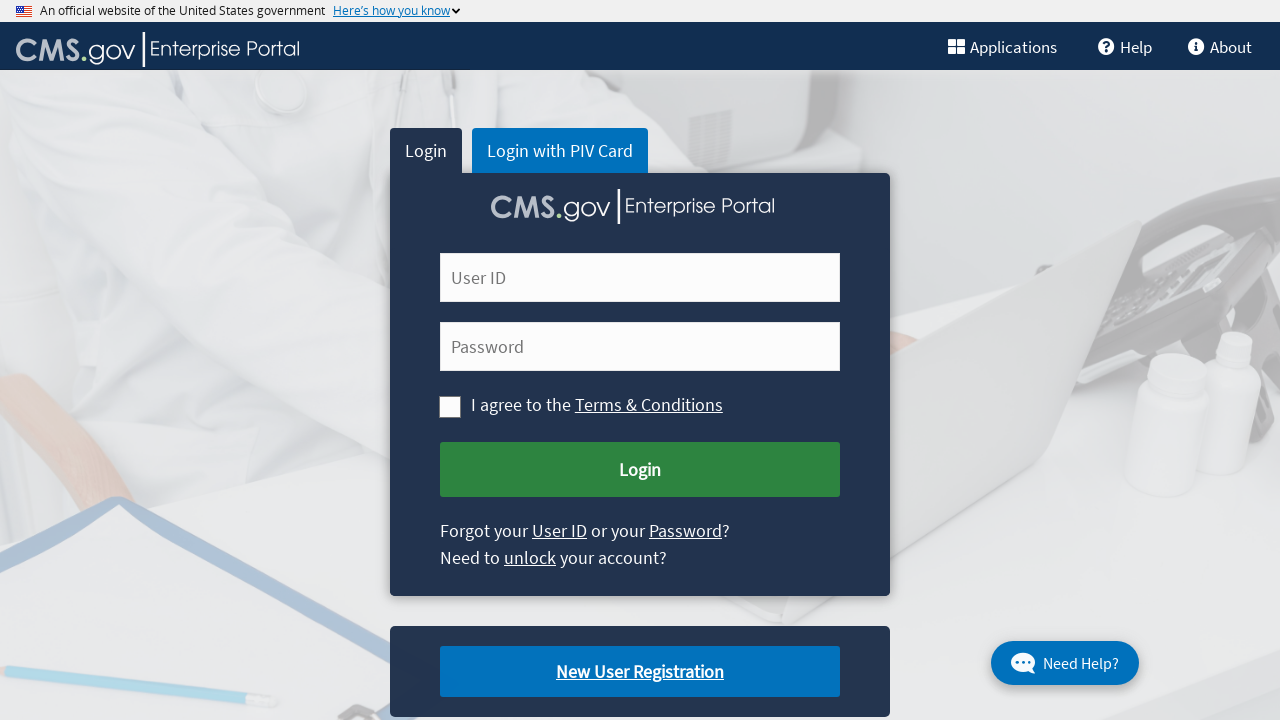

Clicked new user registration link by exact text at (640, 672) on text=New User Registration
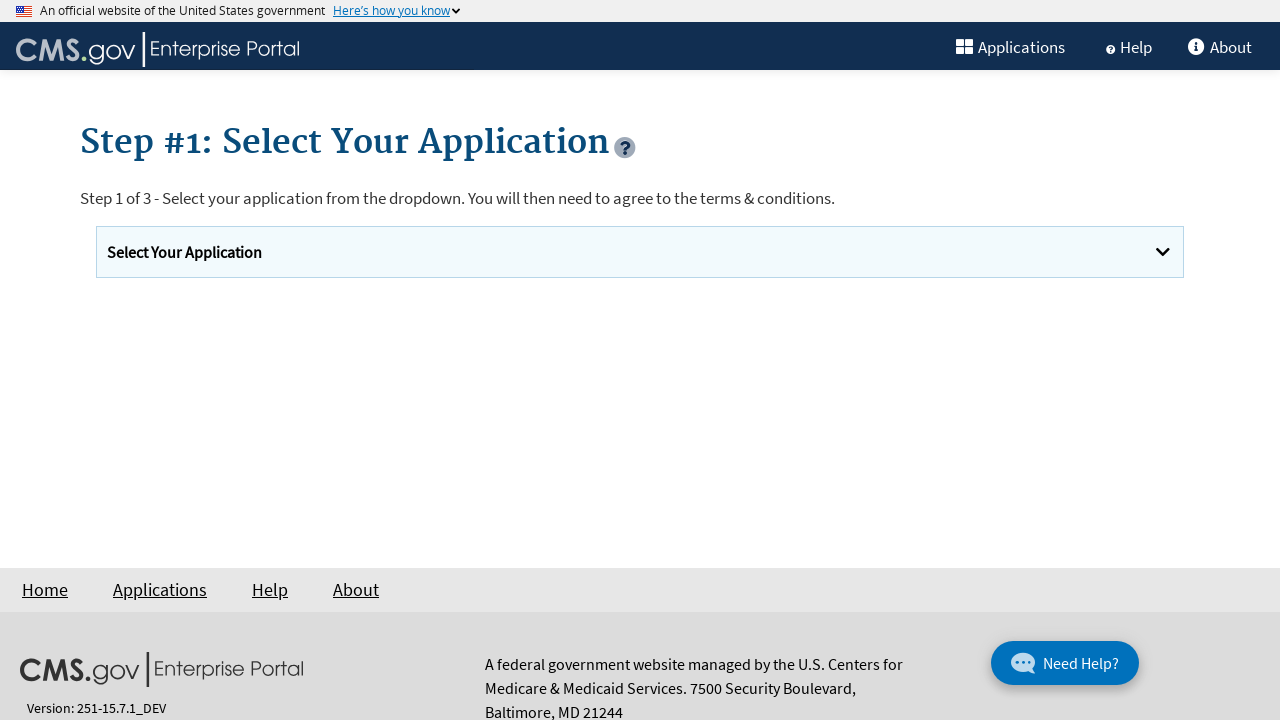

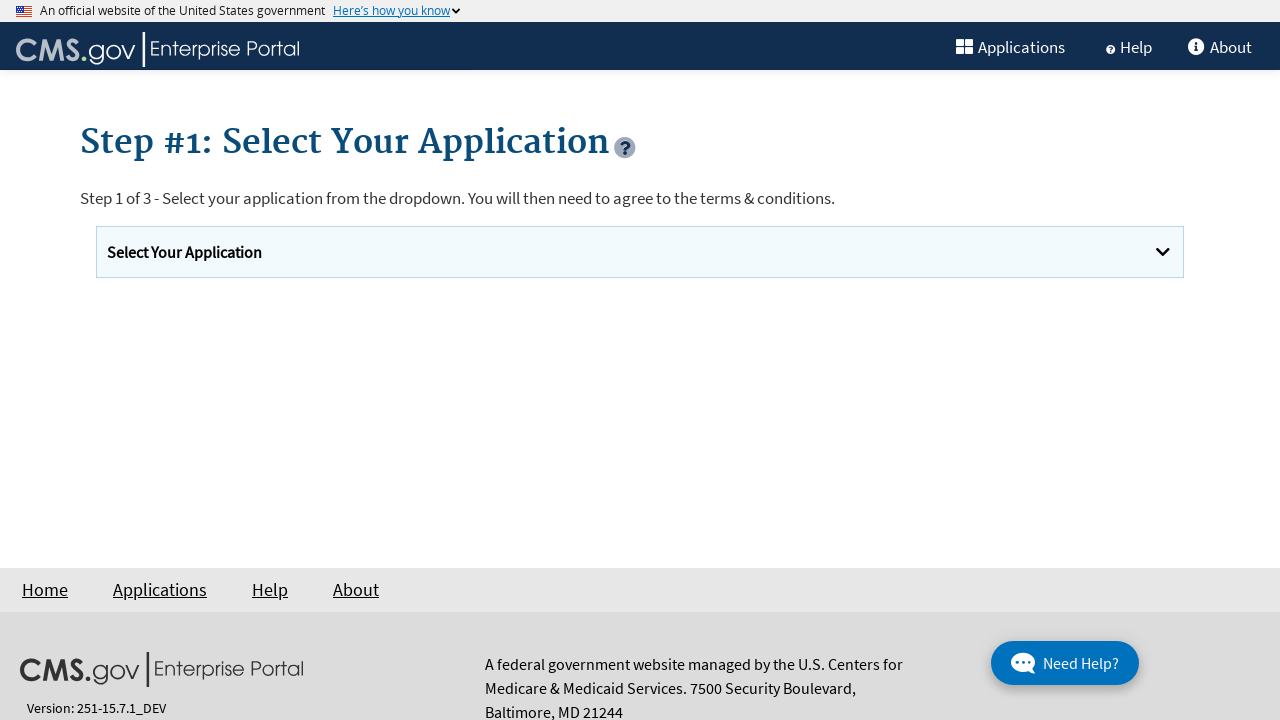